Tests navigation through the website by clicking on Test Cases link, expanding a test case section, and navigating back to home page

Starting URL: https://www.automationexercise.com/

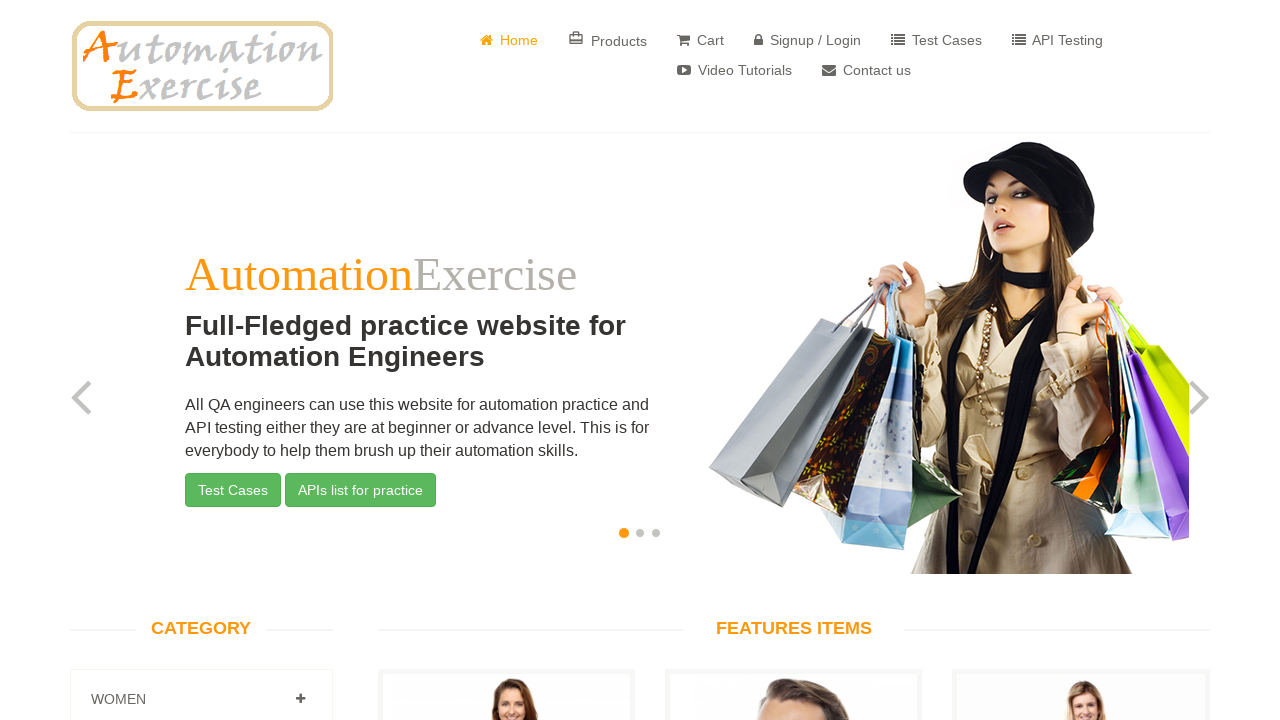

Waited for homepage image to load and verified homepage is visible
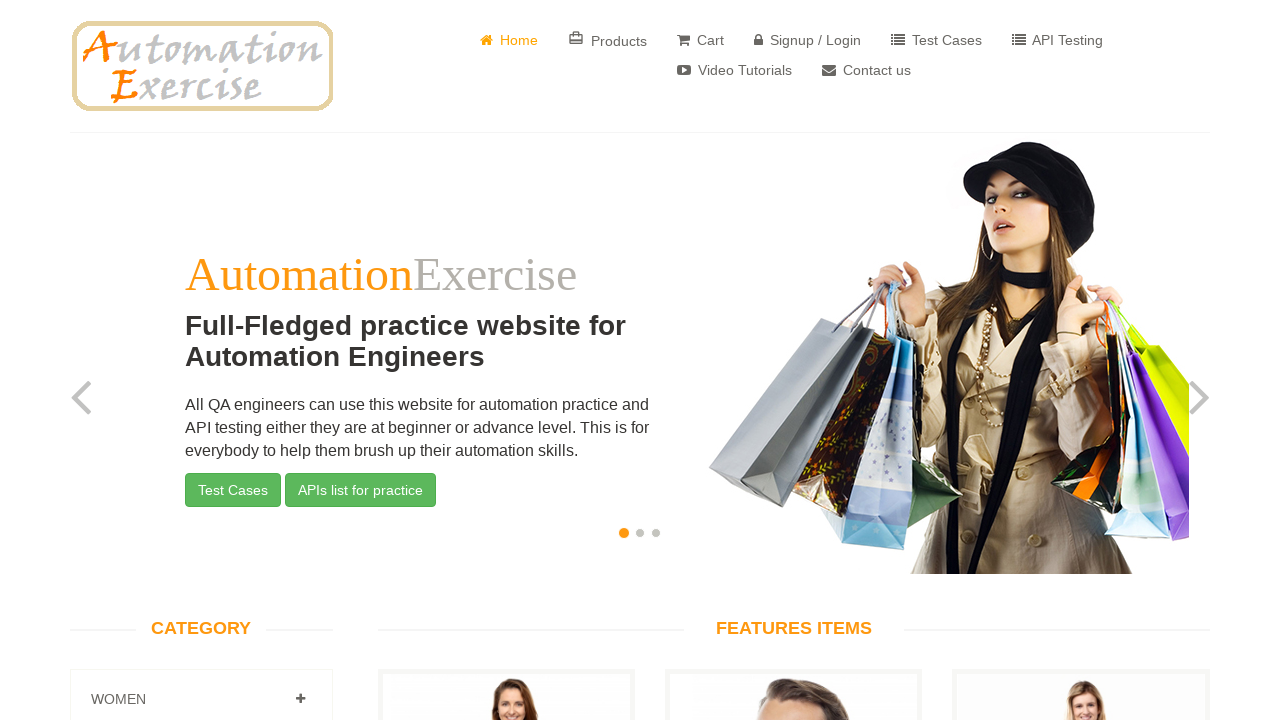

Clicked on Test Cases link at (936, 40) on internal:text="Test Cases"i >> nth=0
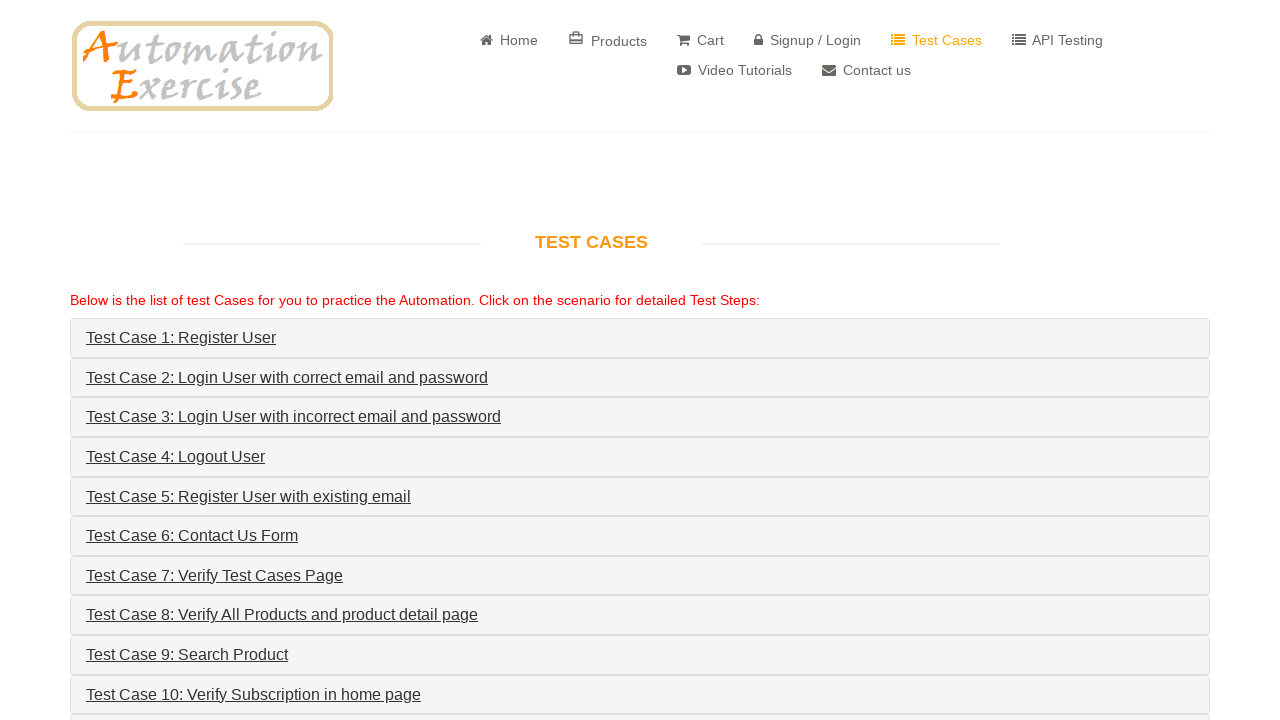

Waited for first test case heading to be visible
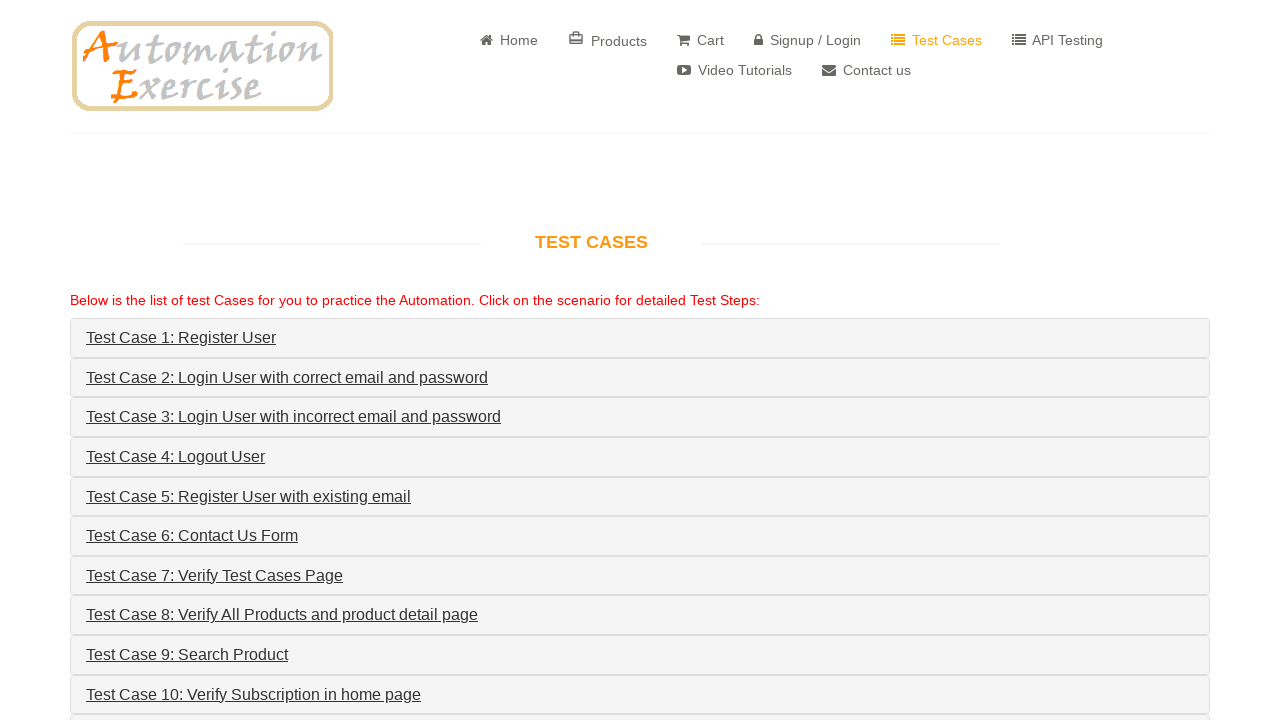

Clicked on first test case to expand it at (181, 338) on a[data-toggle='collapse'] u >> nth=0
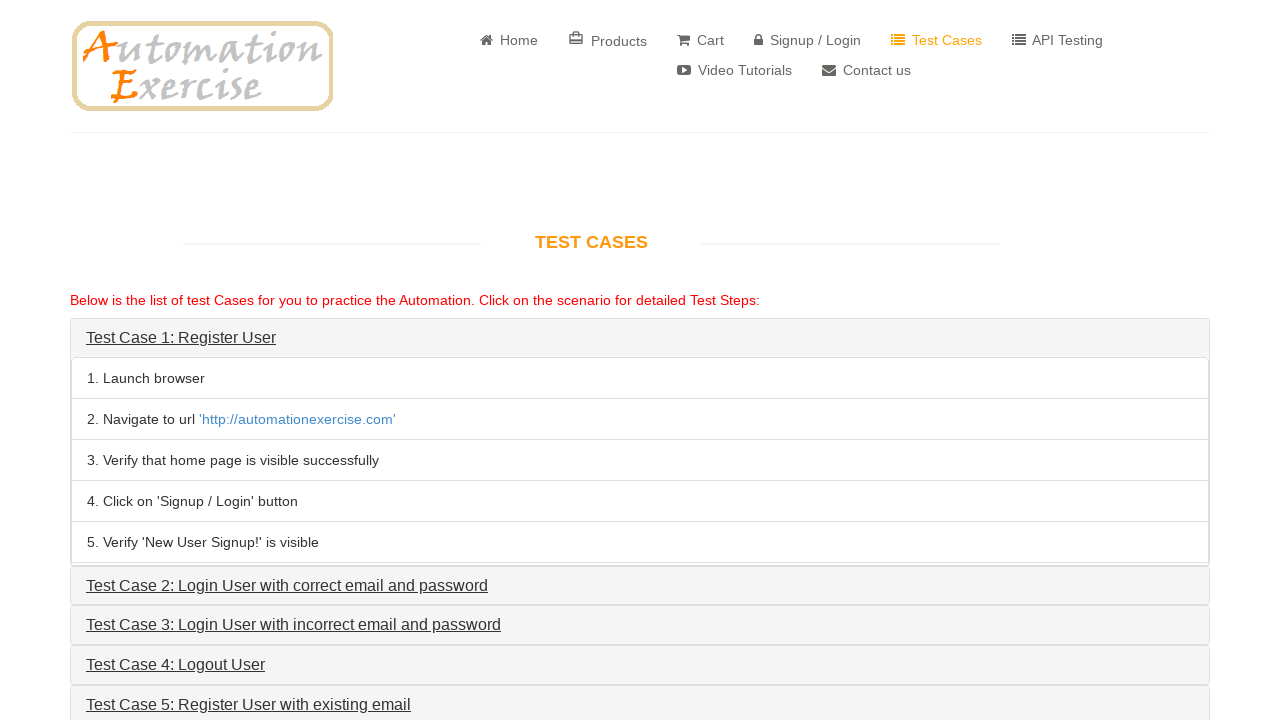

Clicked on the collapse section to view test case details at (640, 360) on #collapse1 >> nth=0
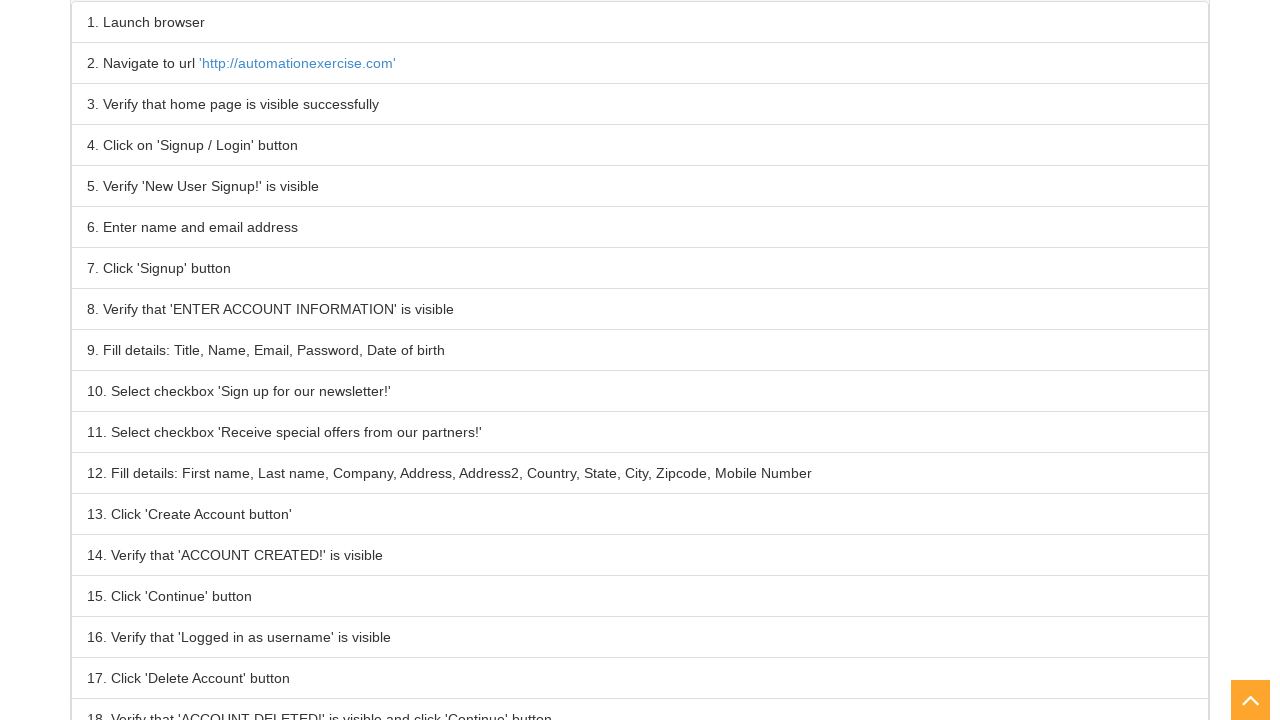

Waited for test case list items to be visible
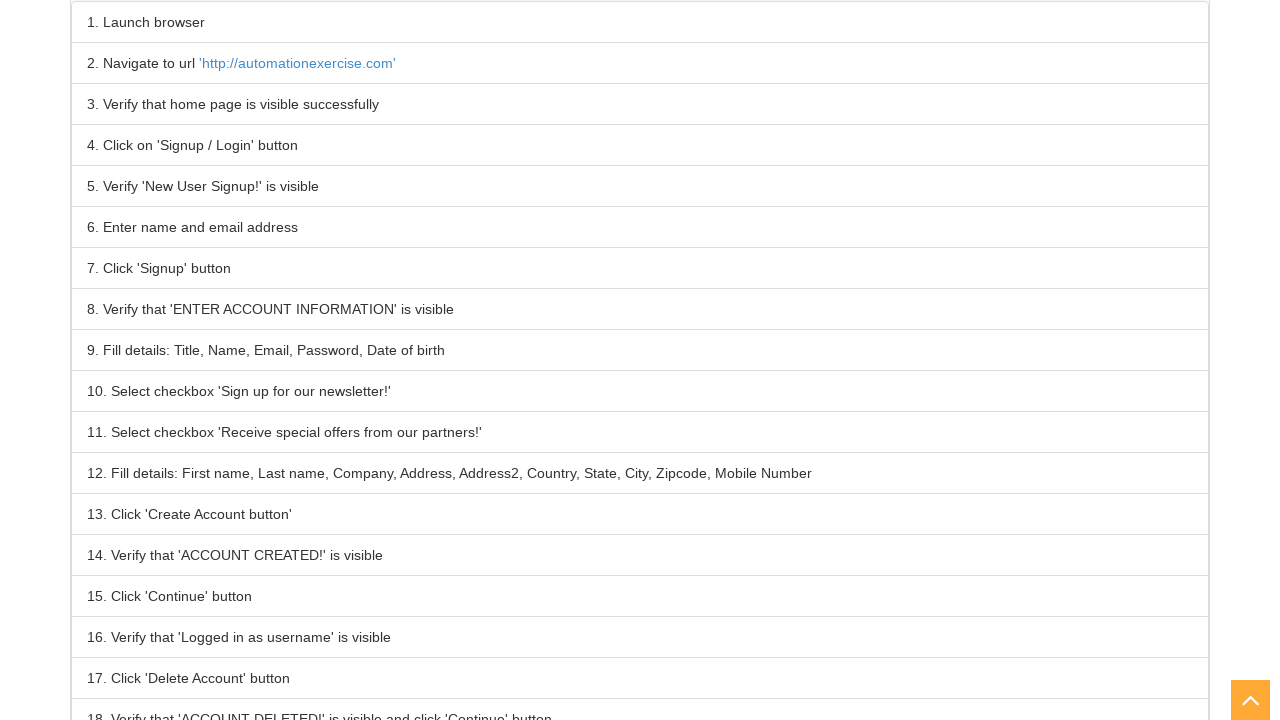

Clicked scroll up button to return to top of page at (1250, 700) on #scrollUp
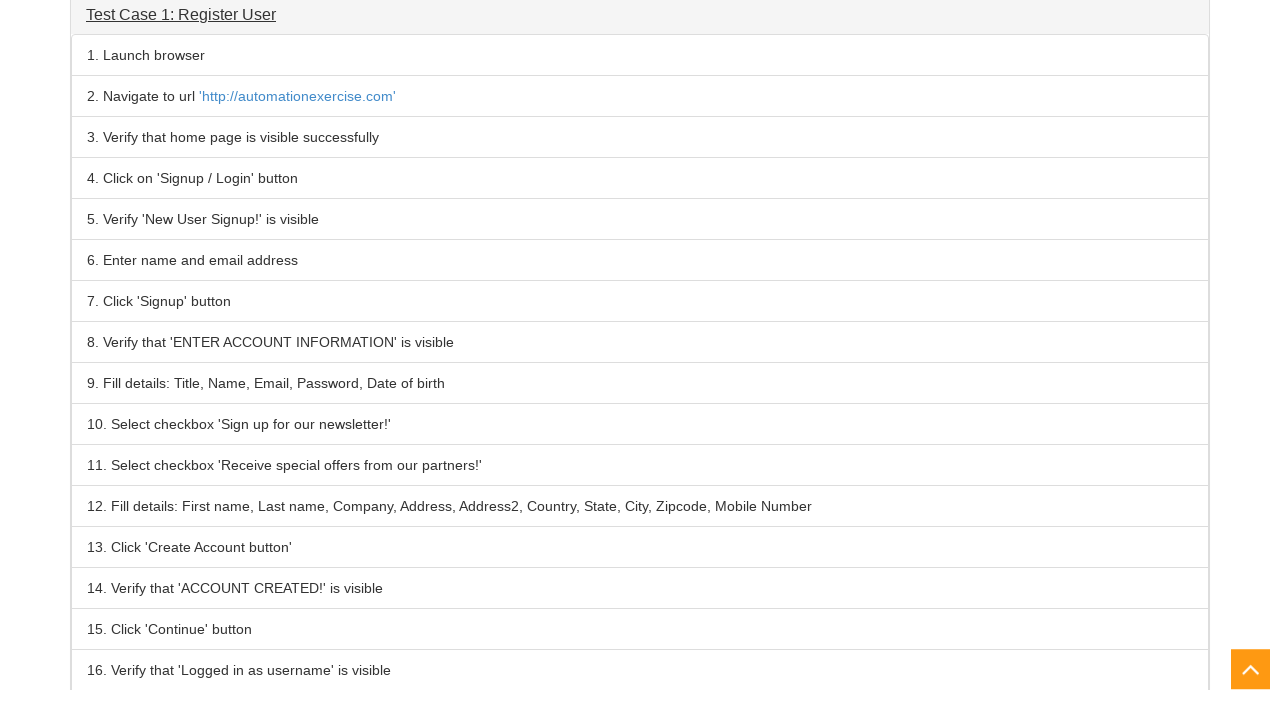

Clicked home icon to navigate back to homepage at (486, 7) on i.fa.fa-home
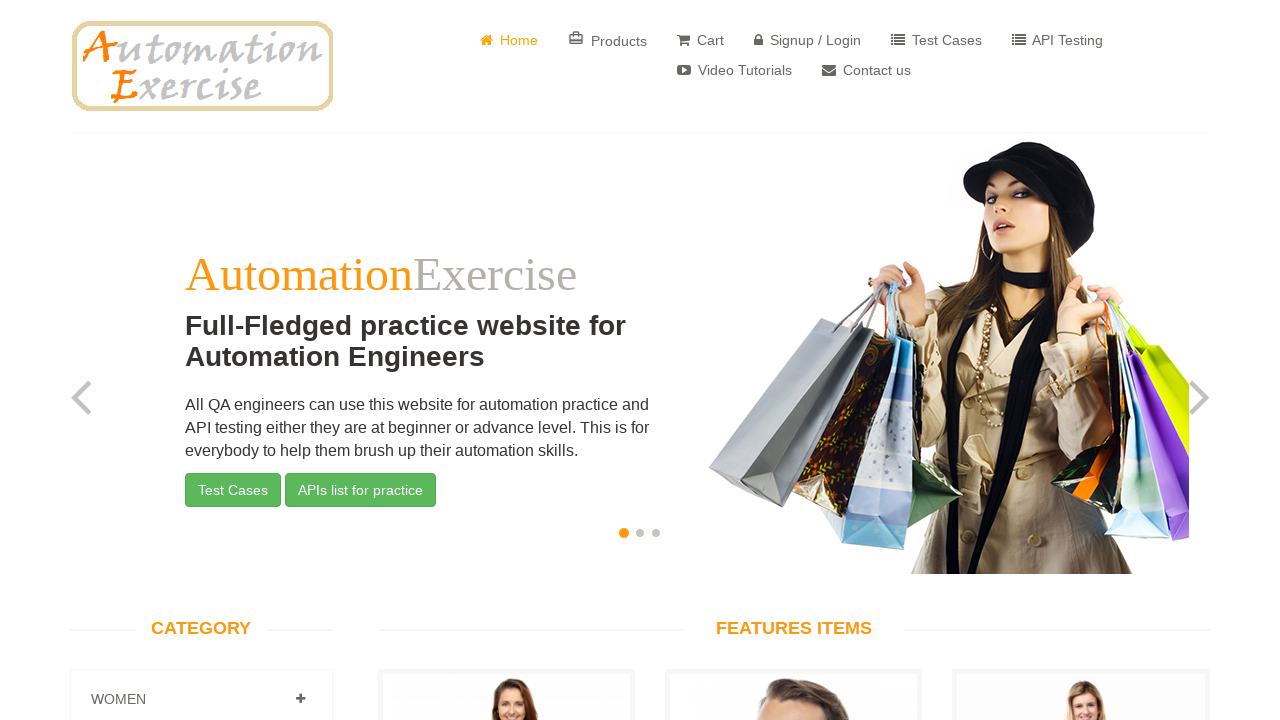

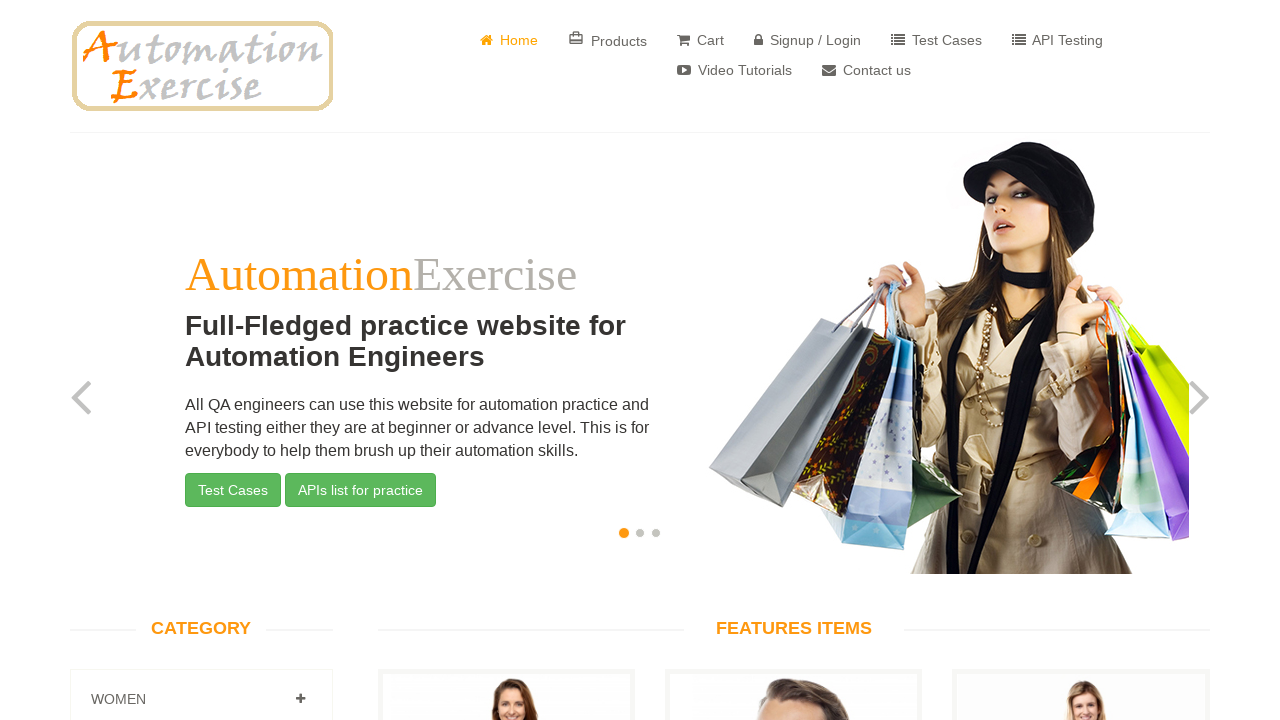